Tests dynamic control elements by clicking Remove button to make an element disappear, then clicking Add button to make it reappear, verifying the status messages

Starting URL: https://the-internet.herokuapp.com/dynamic_controls

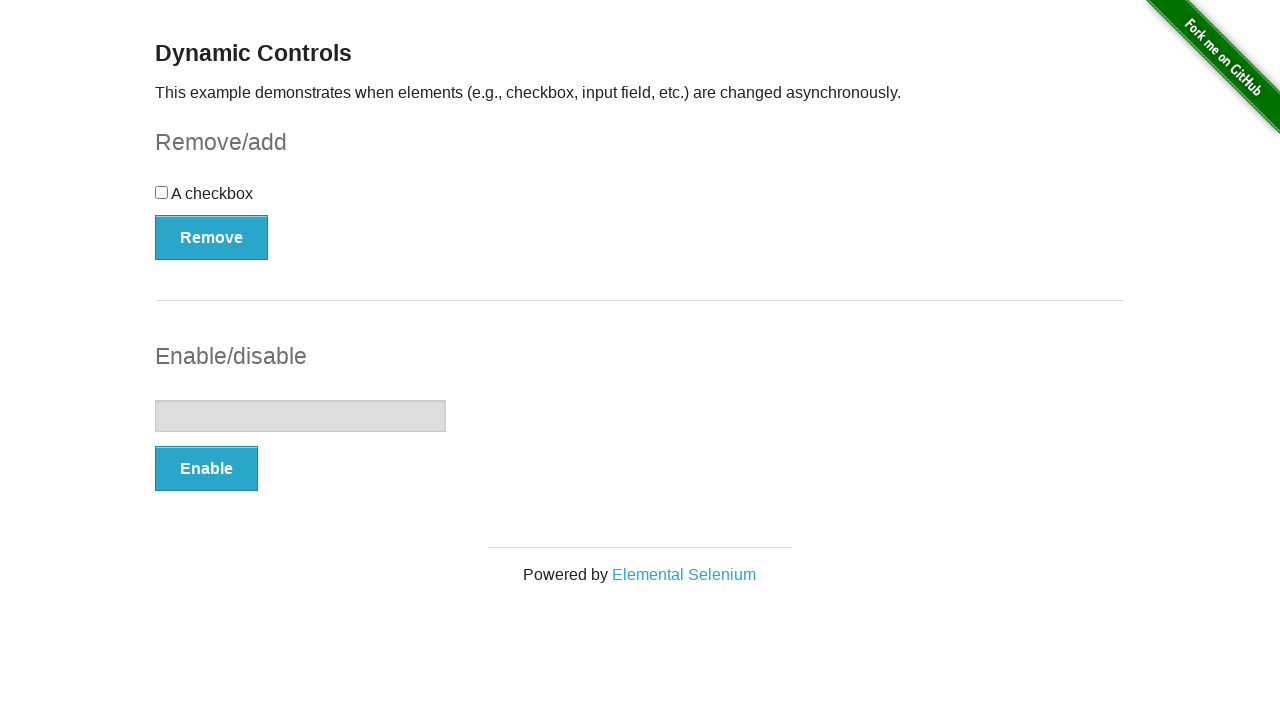

Clicked Remove button to make element disappear at (212, 237) on button:has-text('Remove')
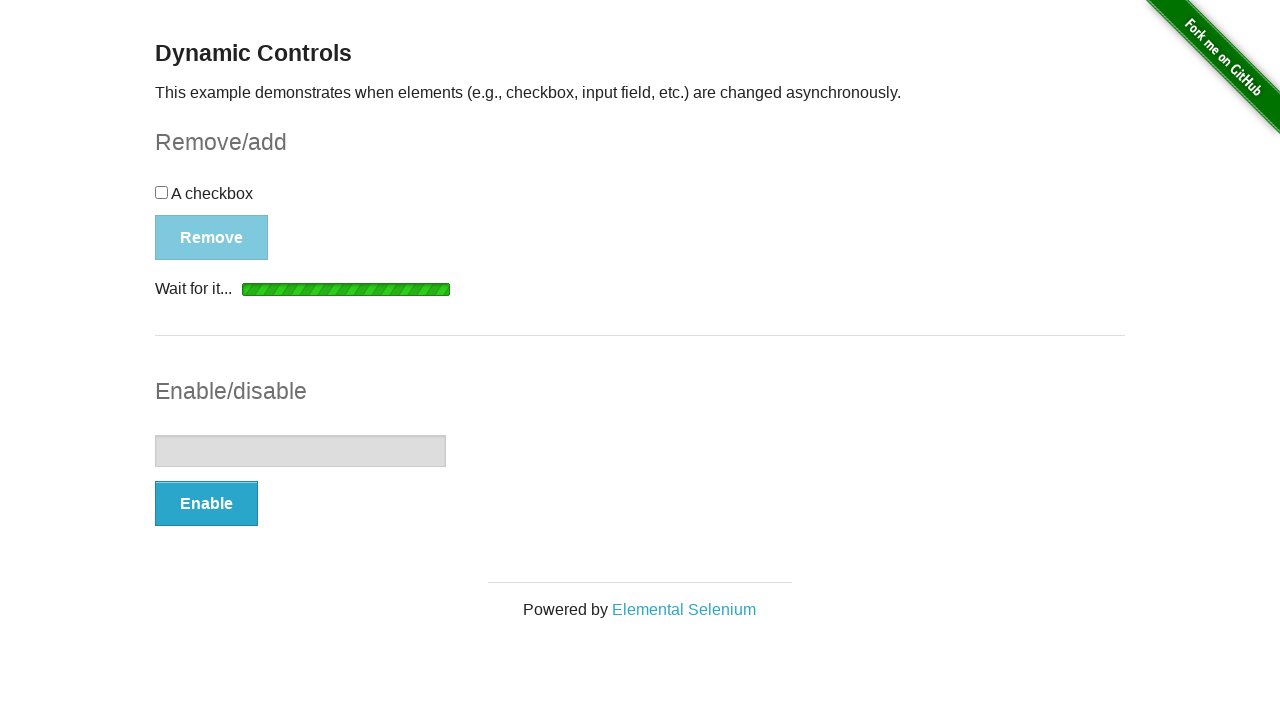

Verified "It's gone!" status message appeared
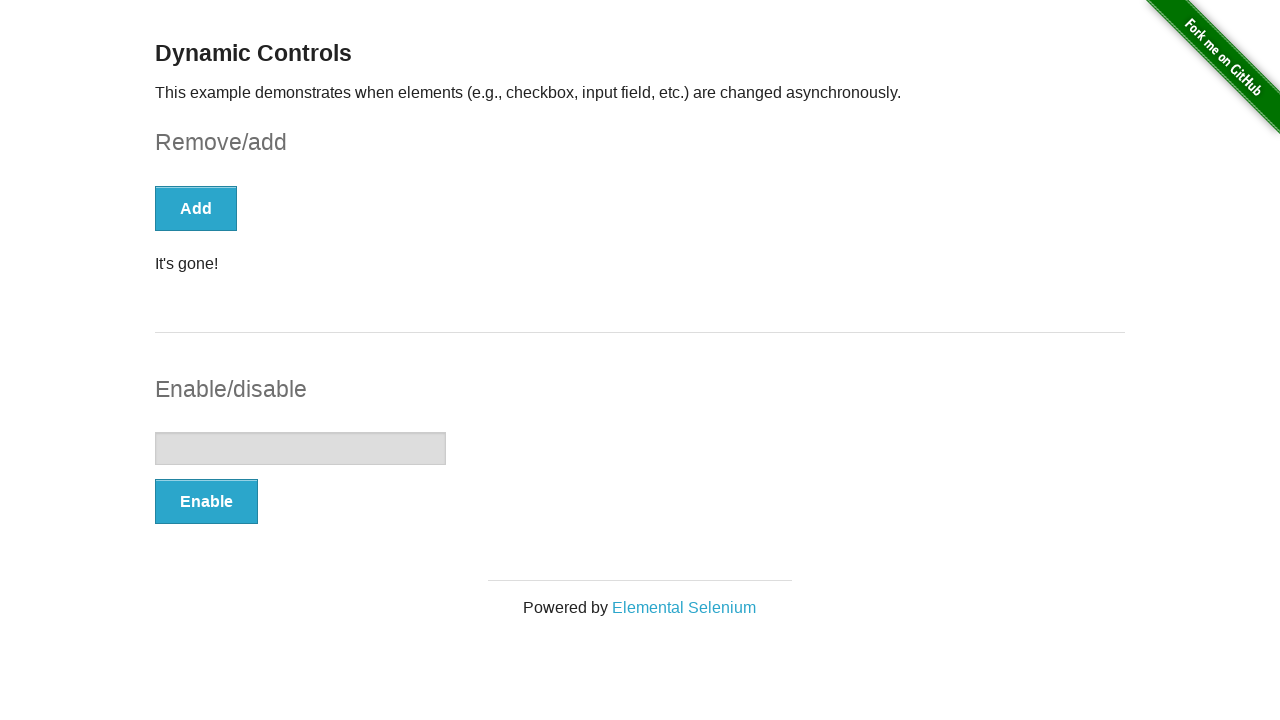

Clicked Add button to restore the element at (196, 208) on button:has-text('Add')
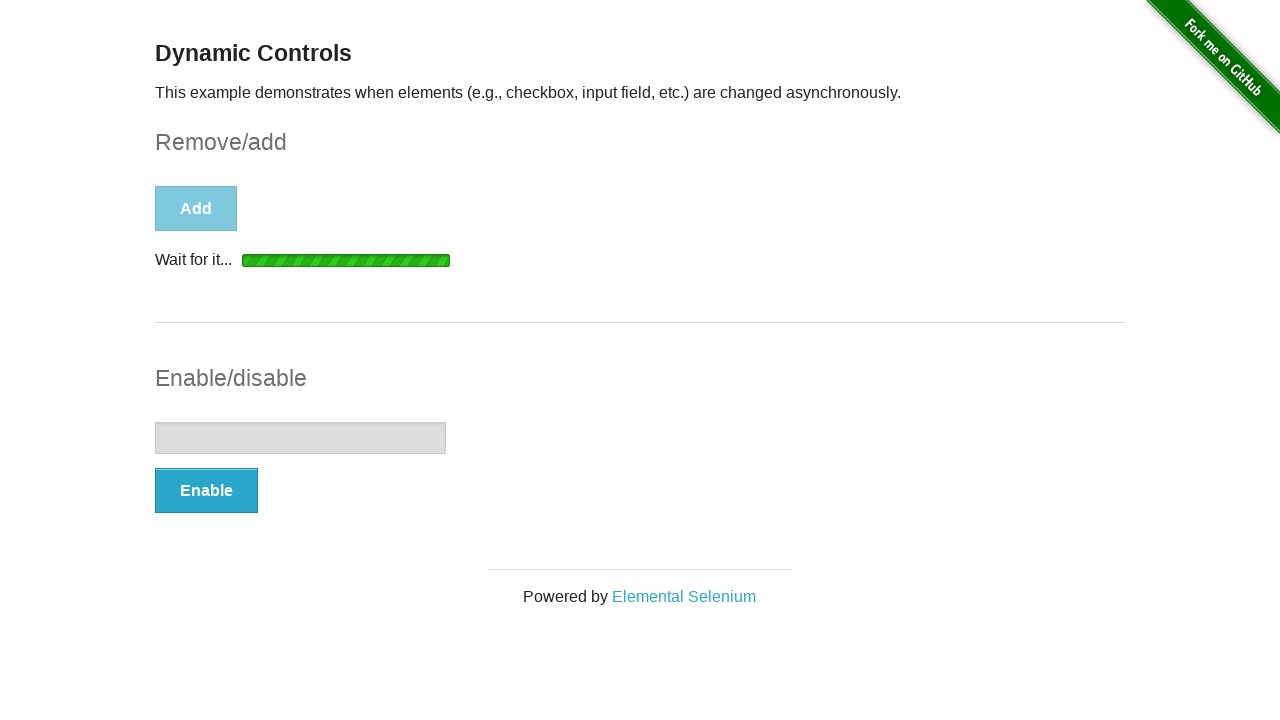

Verified "It's back!" status message appeared
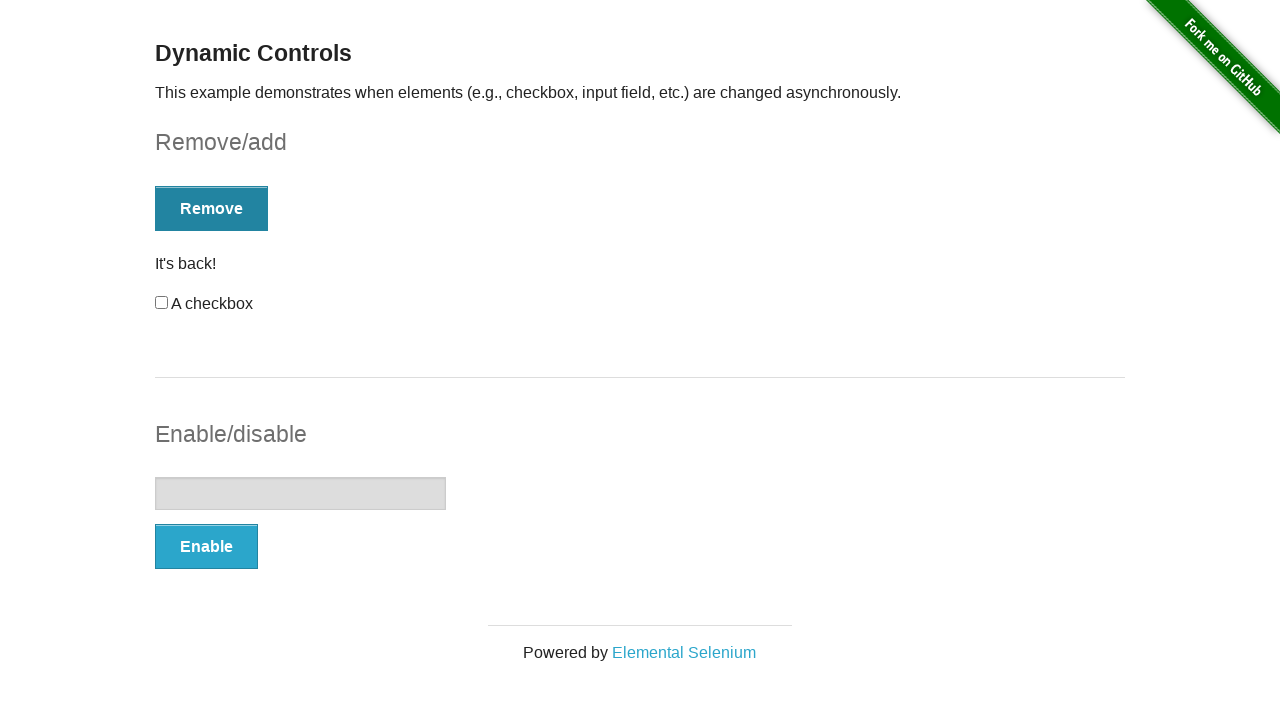

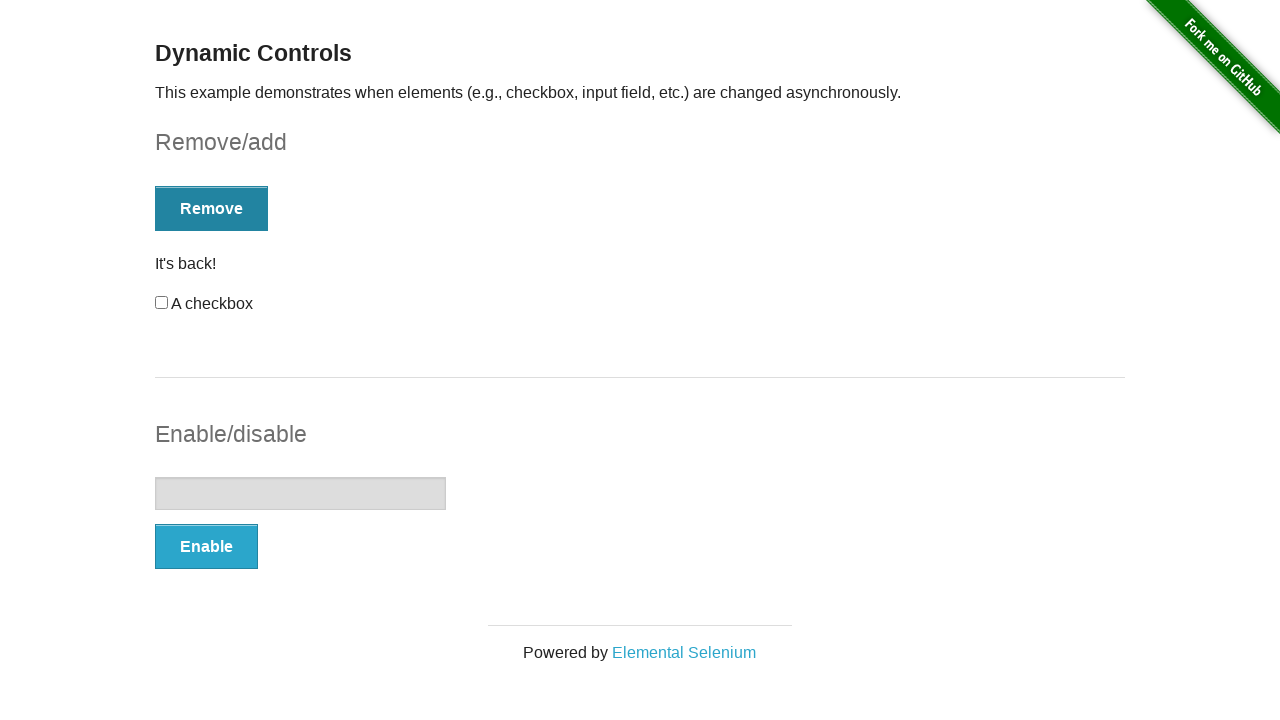